Tests form submission within an iframe, verifying disabled input field behavior and checking the submission result

Starting URL: https://www.w3schools.com/tags/tryit.asp?filename=tryhtml_input_disabled

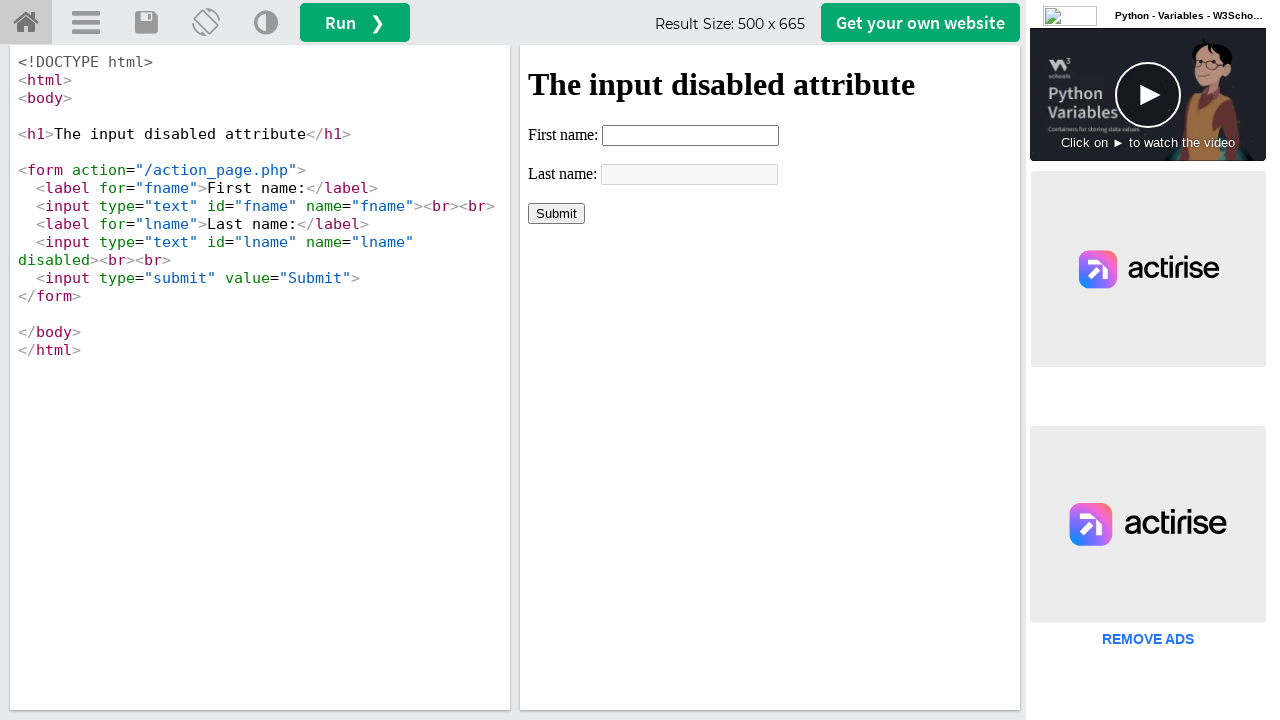

Located iframe element
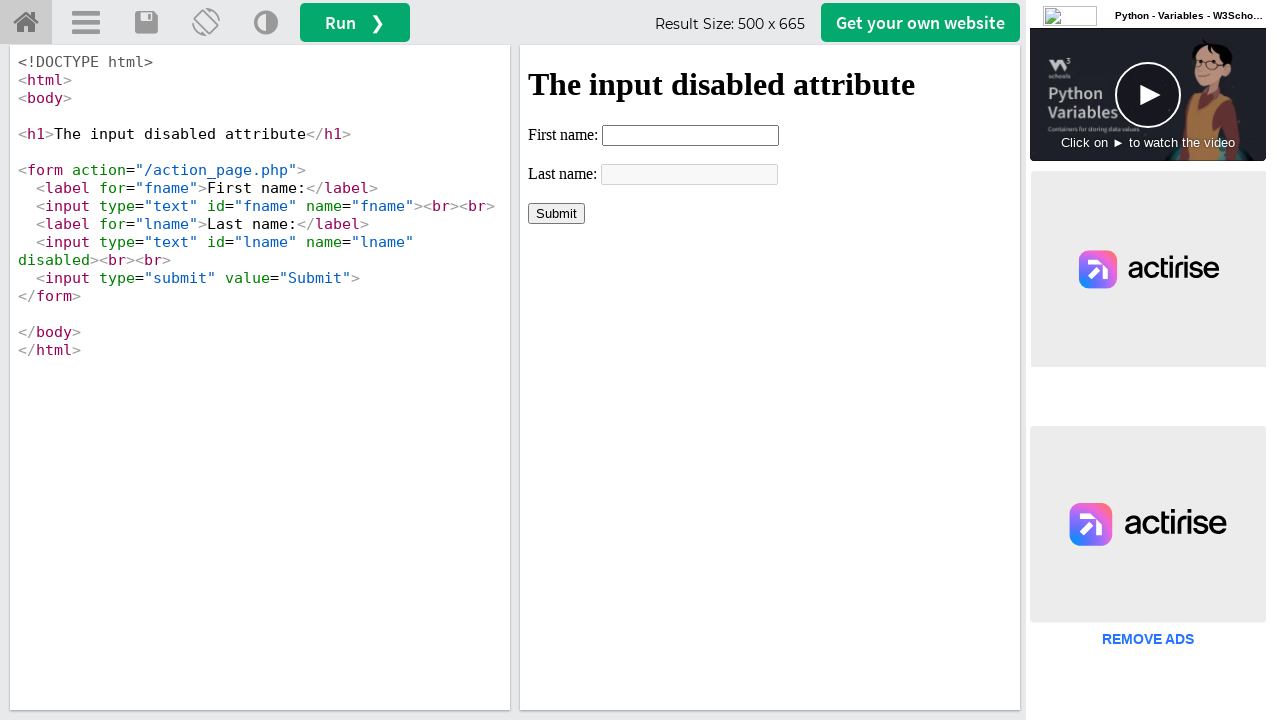

Checked if last name field is disabled
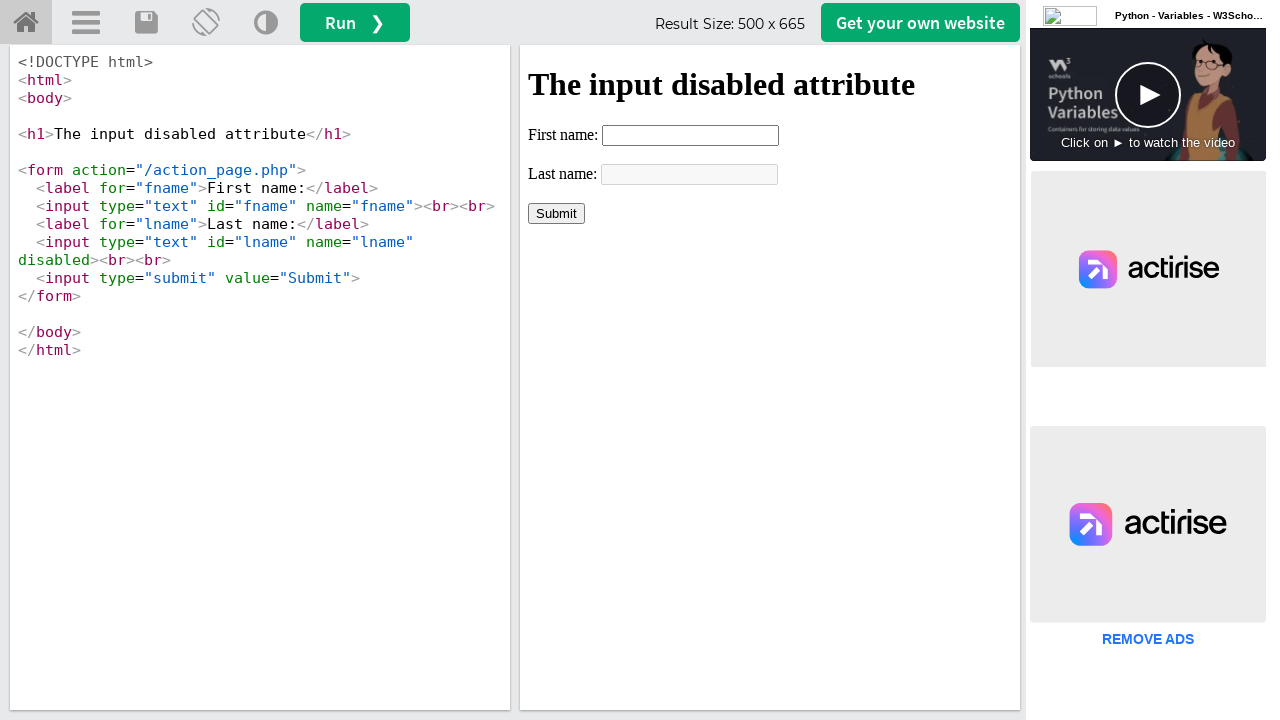

Verified that last name field is disabled
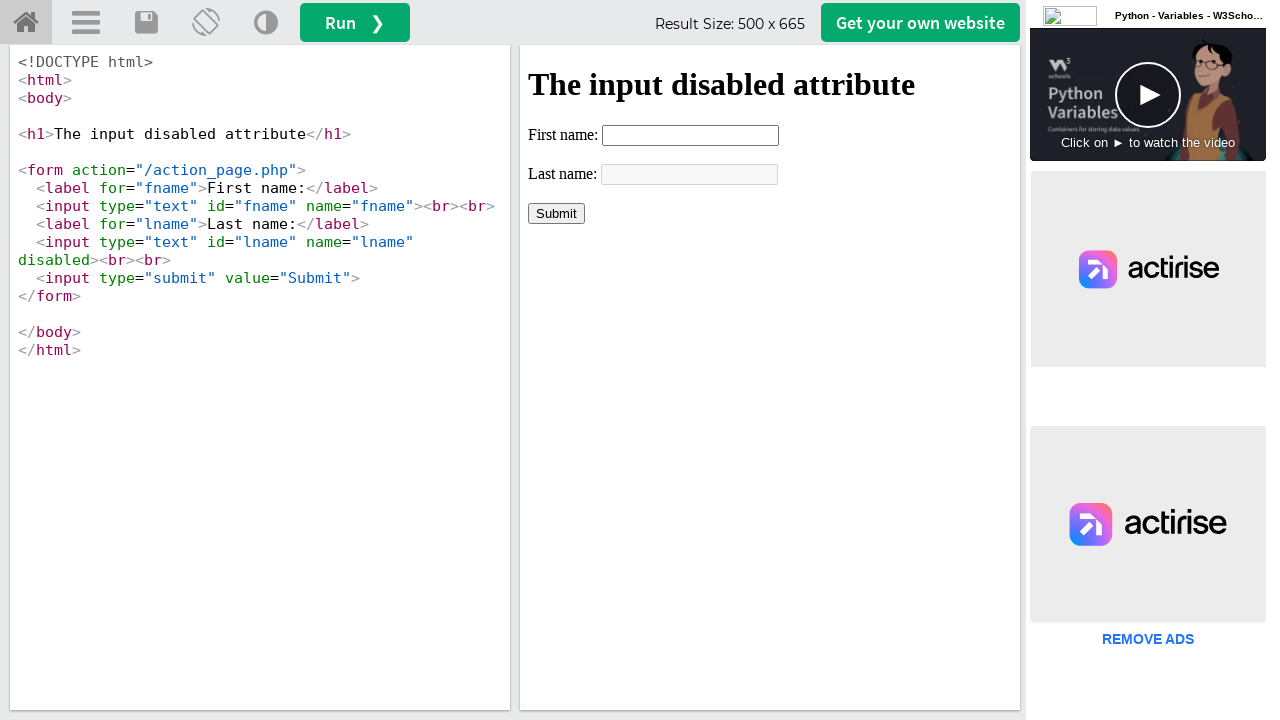

Filled first name field with 'Nguyen' on xpath=//div[@id='iframe']//iframe >> internal:control=enter-frame >> xpath=//inp
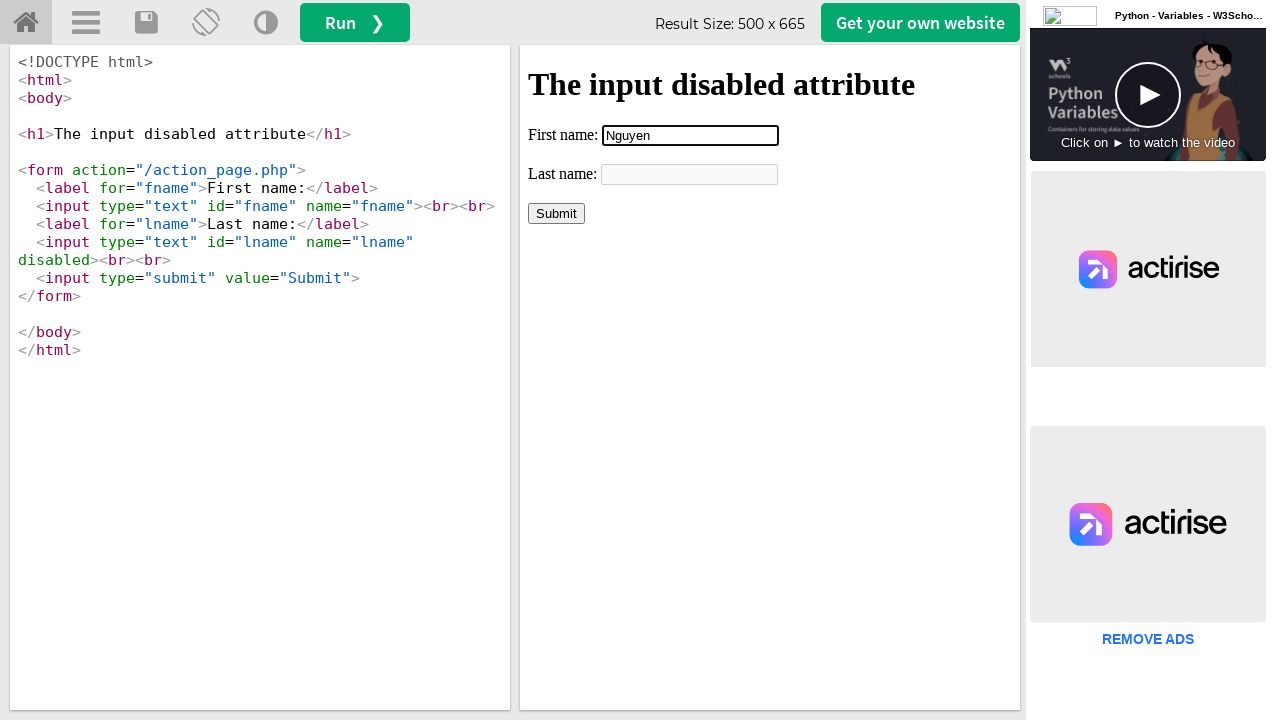

Clicked submit button at (556, 213) on xpath=//div[@id='iframe']//iframe >> internal:control=enter-frame >> xpath=//inp
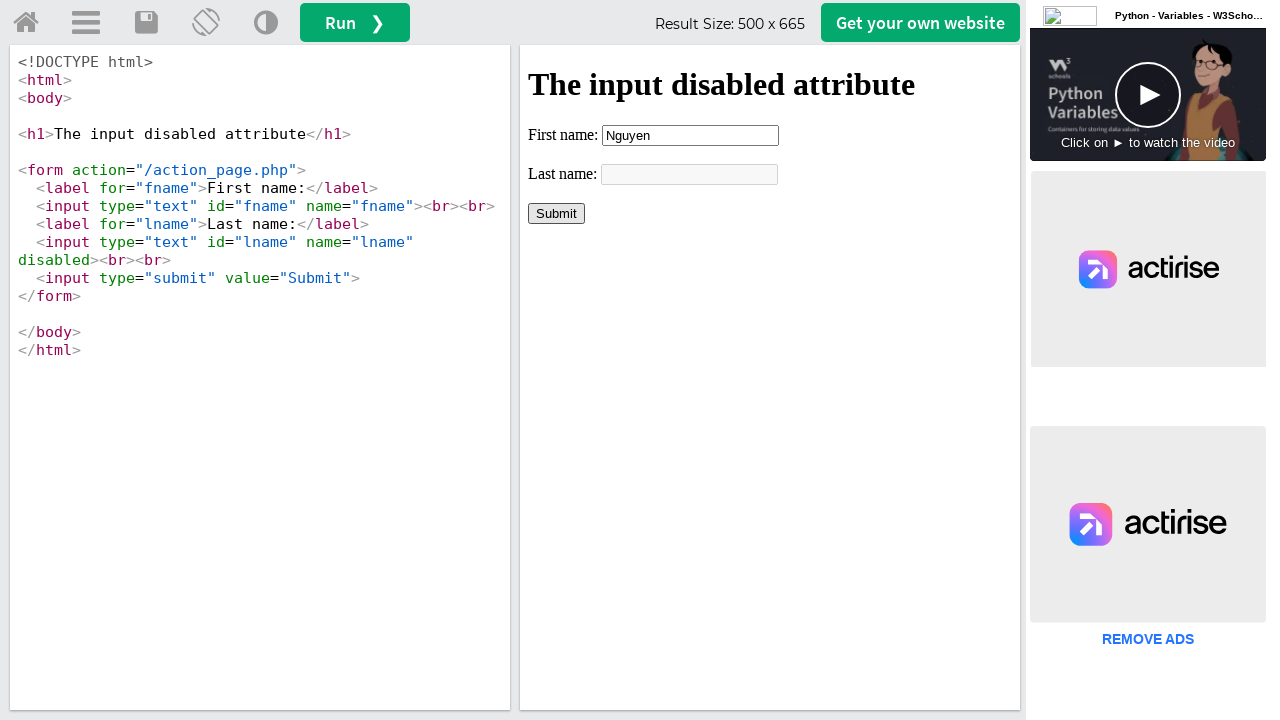

Retrieved submission result text from page
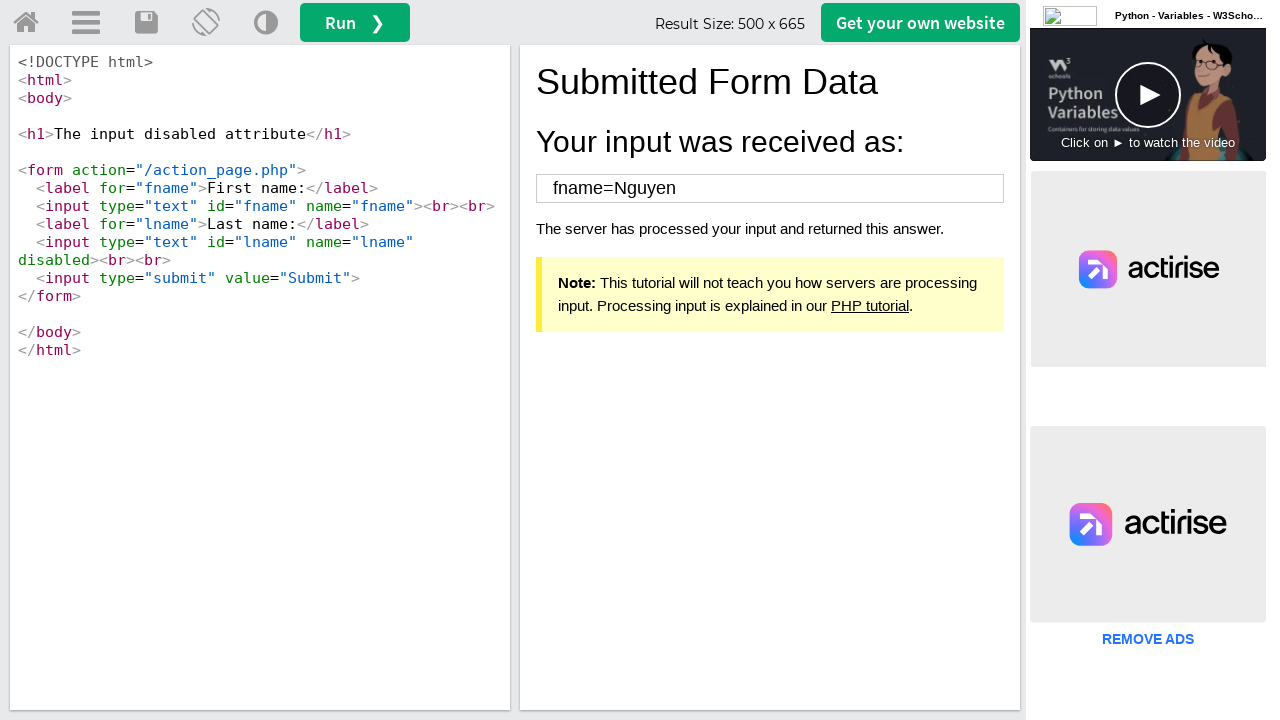

Verified submission result matches expected value 'fname=Nguyen'
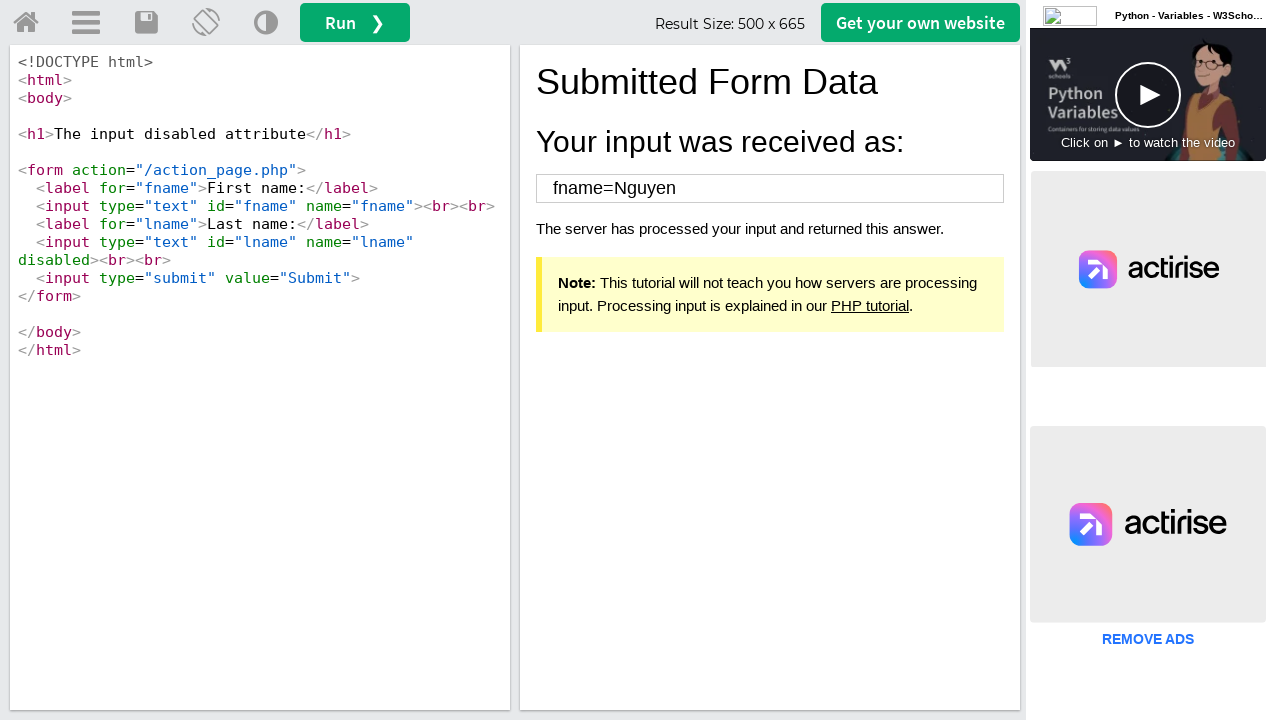

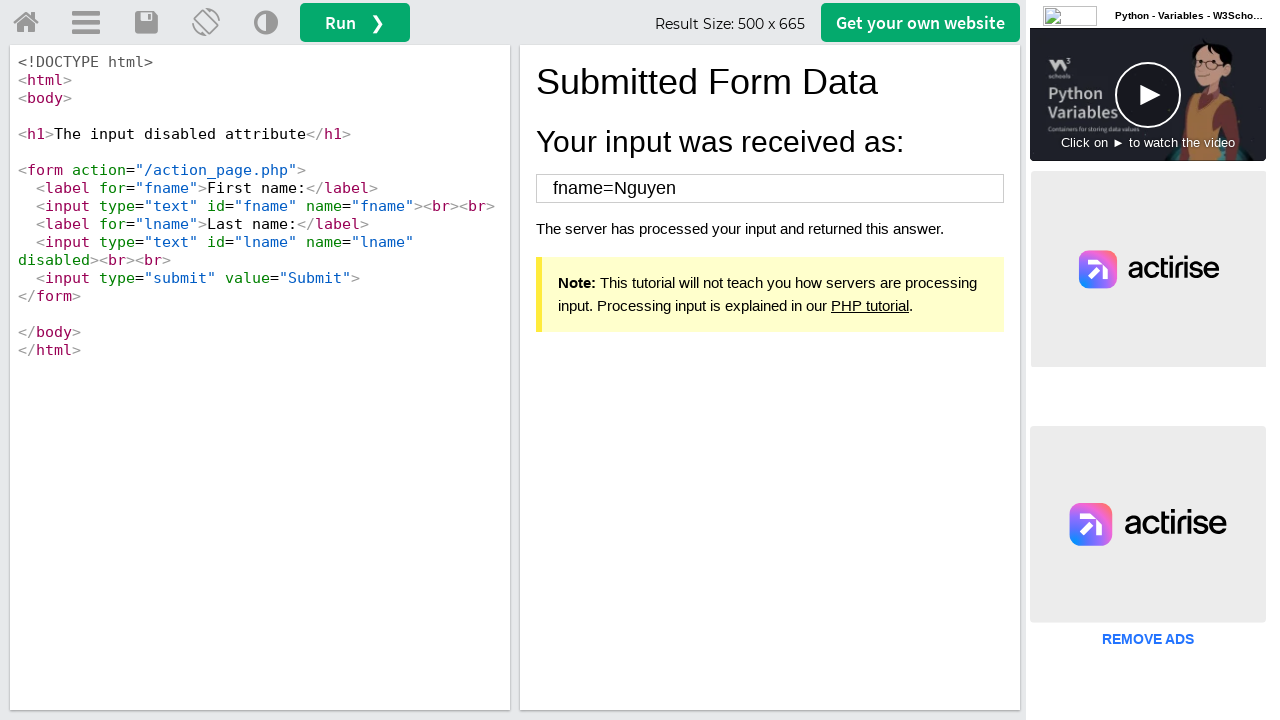